Tests registration form validation when email confirmation doesn't match the original email address

Starting URL: https://alada.vn/tai-khoan/dang-ky.html

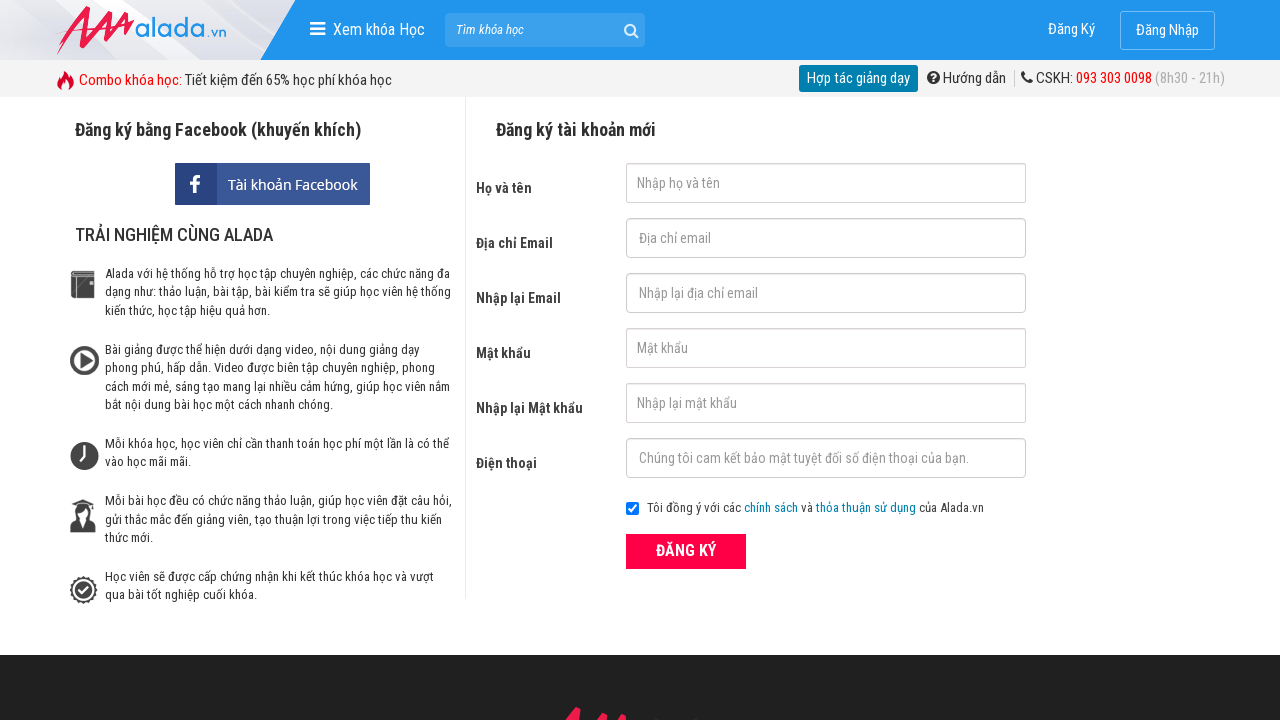

Filled first name field with 'BinhTT' on #txtFirstname
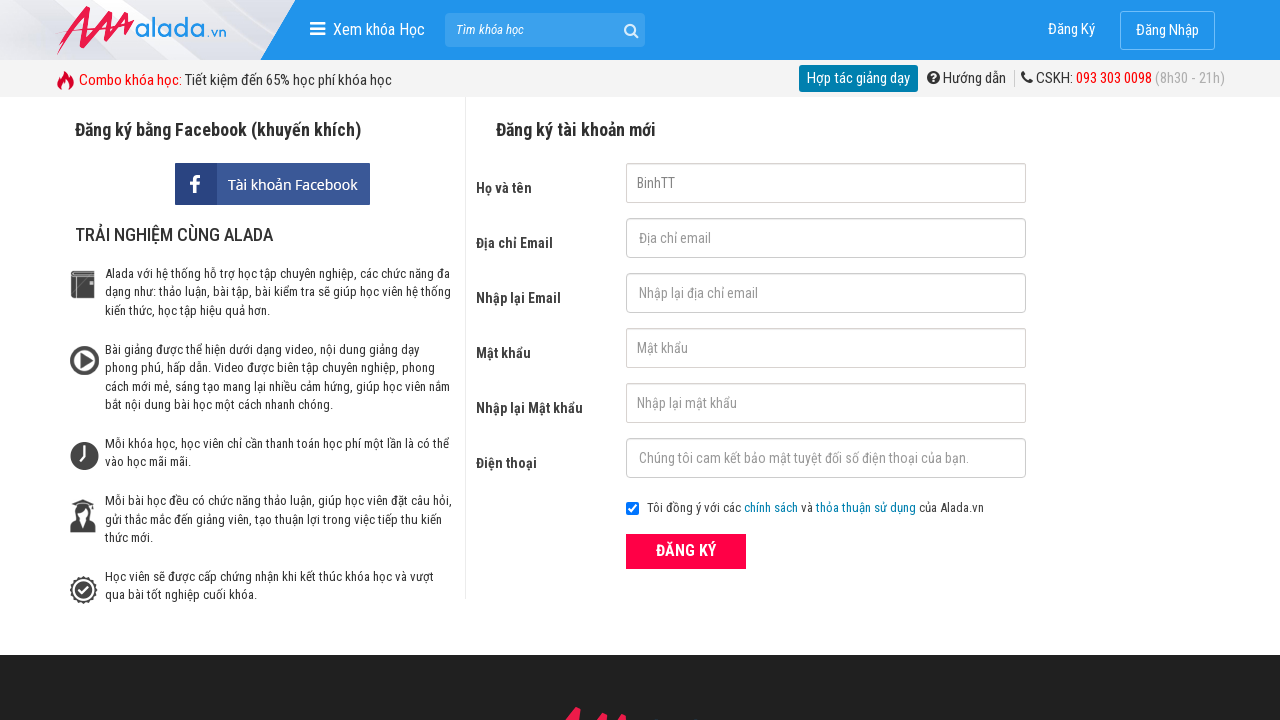

Filled email field with 'abc@gmail.com' on #txtEmail
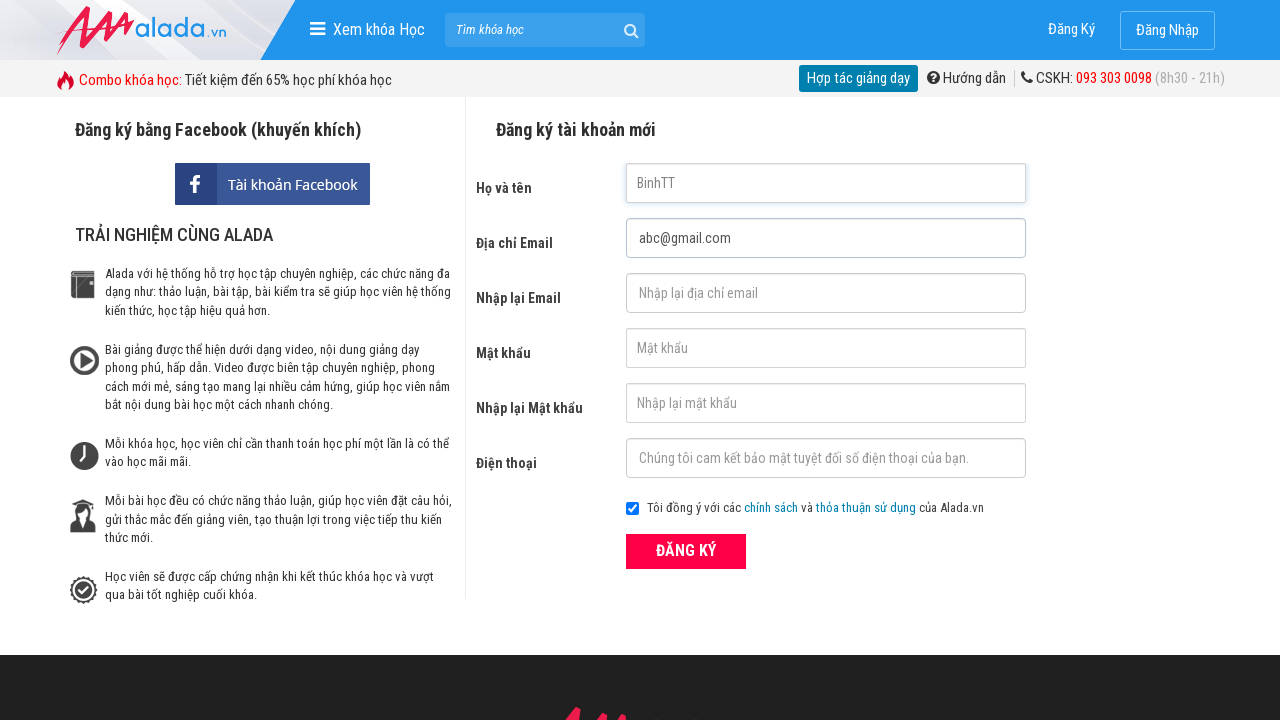

Filled confirmation email field with mismatched email 'abc@gmail.vn' on #txtCEmail
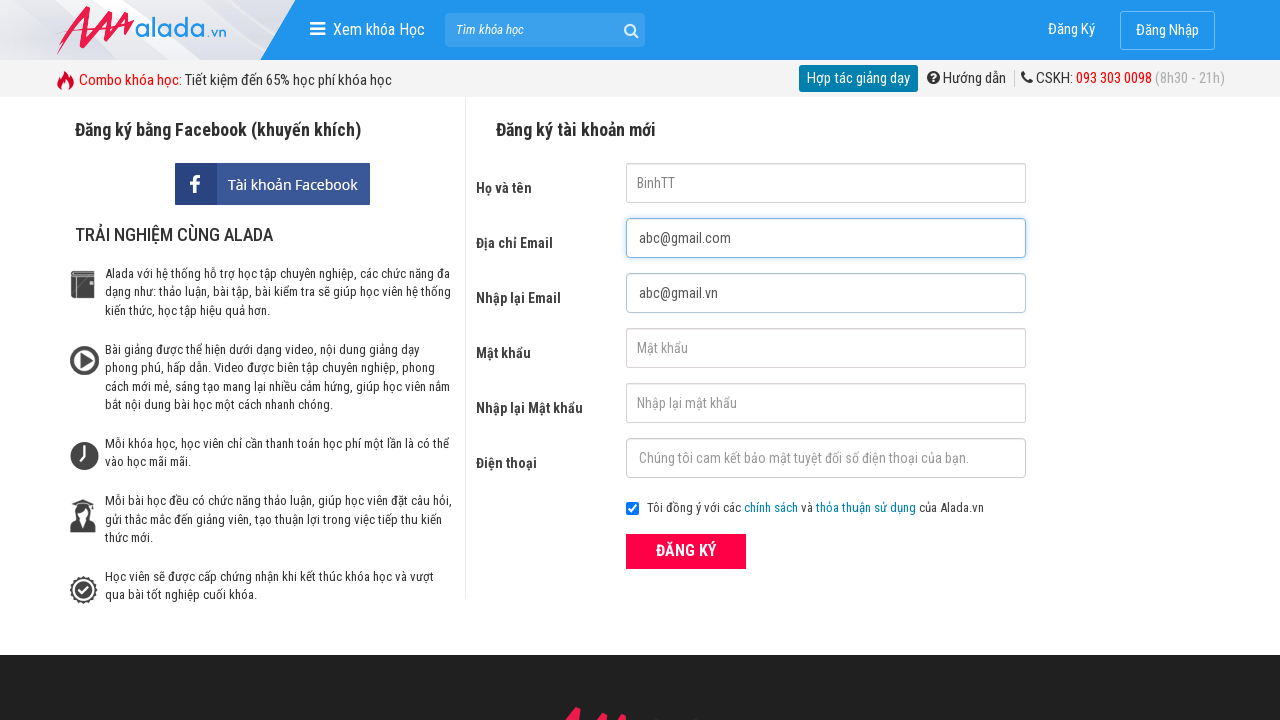

Filled password field with '123456' on input[name='txtPassword']
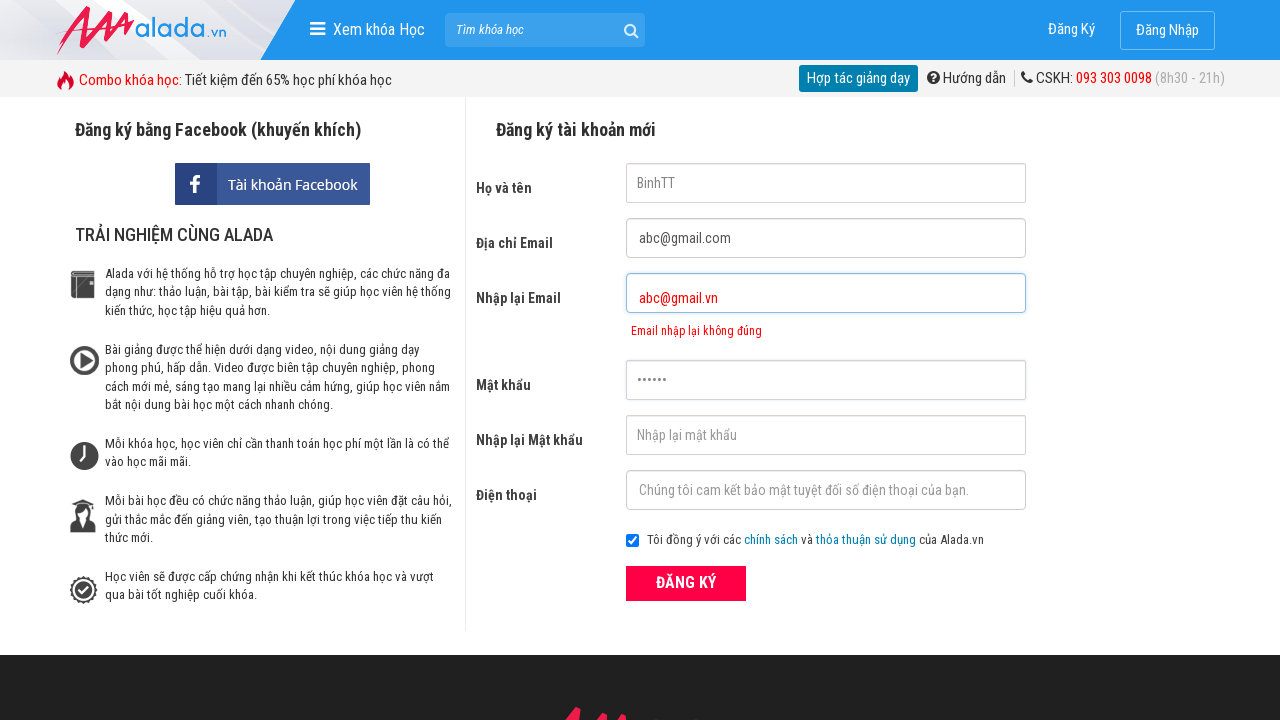

Filled confirmation password field with '123456' on input[name='txtCPassword']
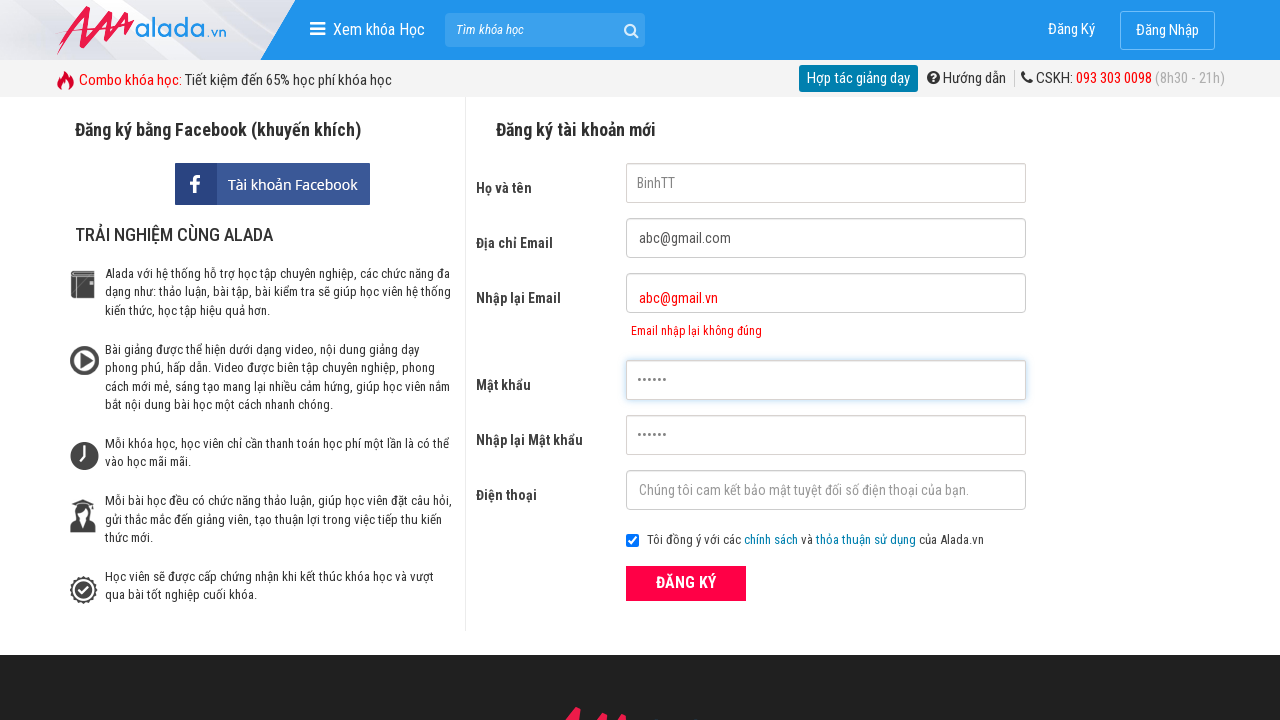

Filled phone field with '0986986745' on input[name='txtPhone']
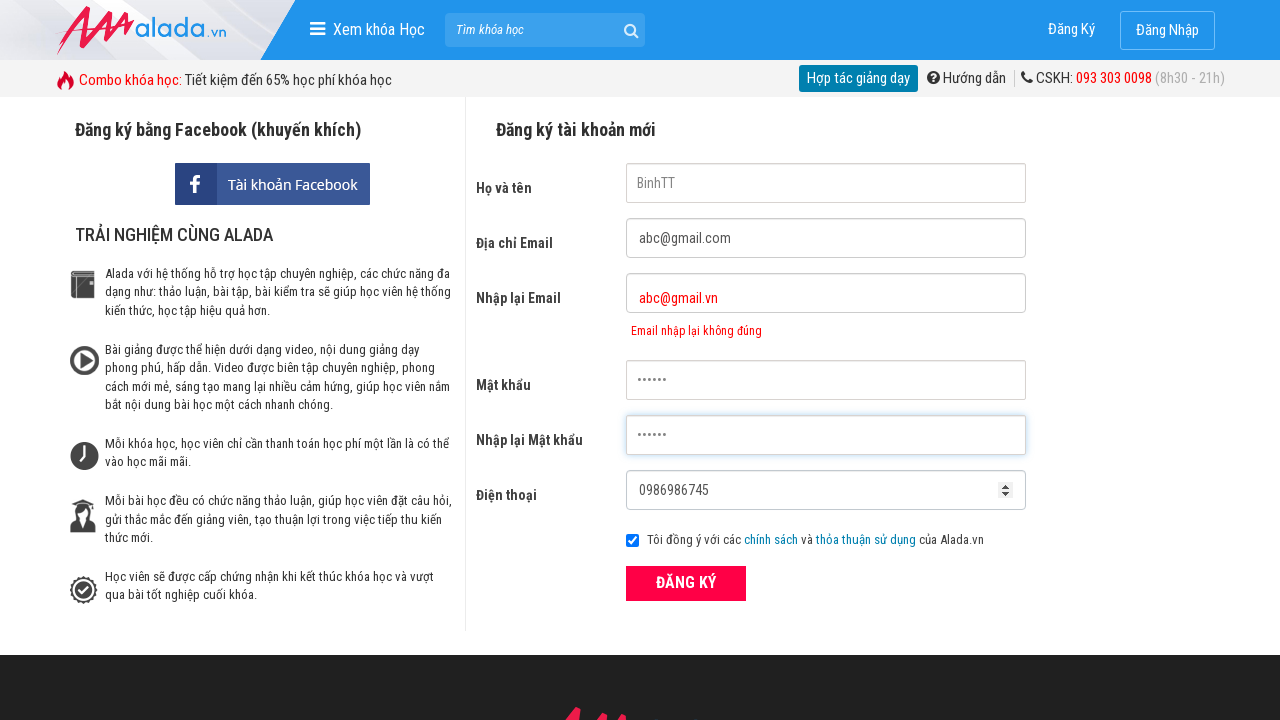

Clicked ĐĂNG KÝ (Register) button to submit form at (686, 583) on xpath=//div[@class='field_btn']//button[text()='ĐĂNG KÝ']
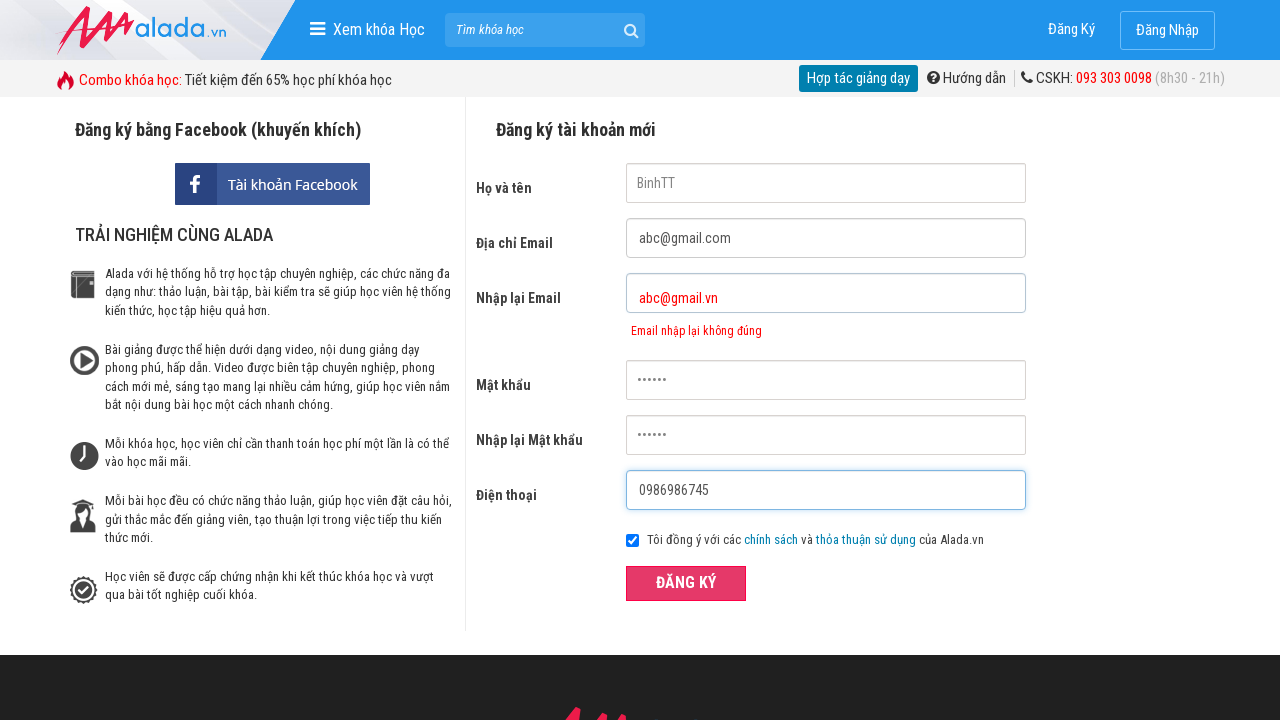

Confirmed error message appeared for mismatched confirmation email
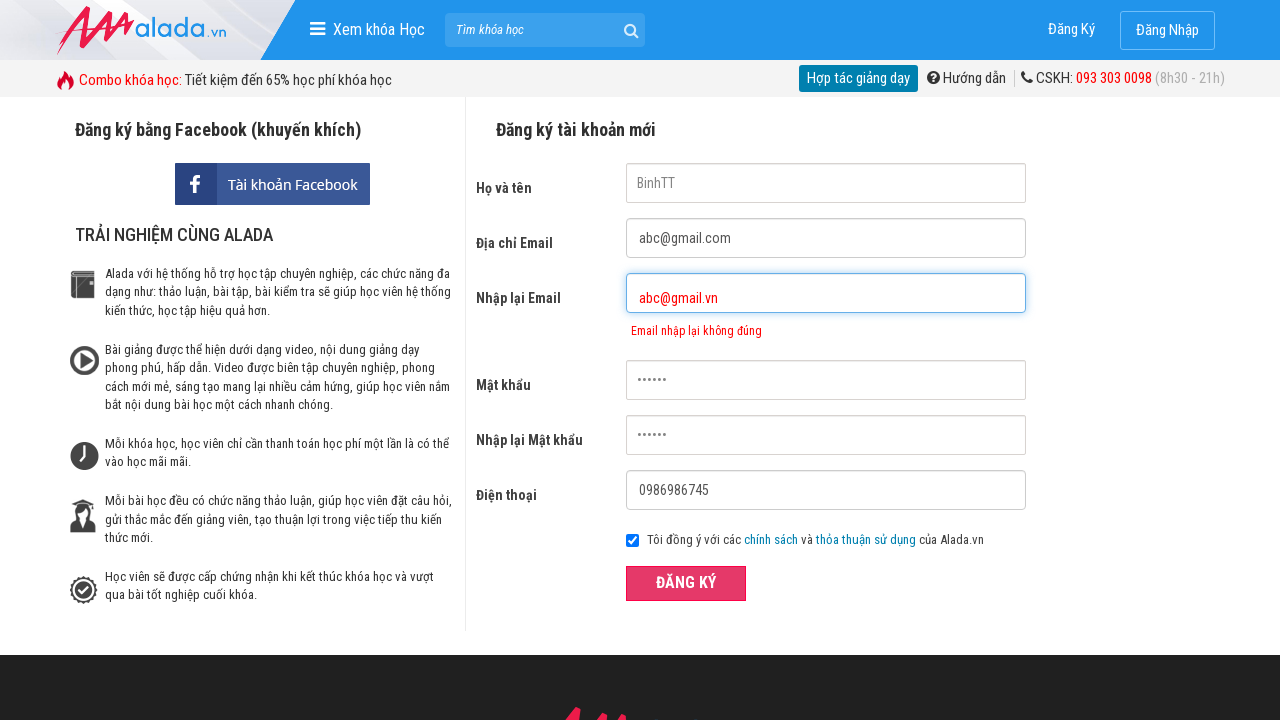

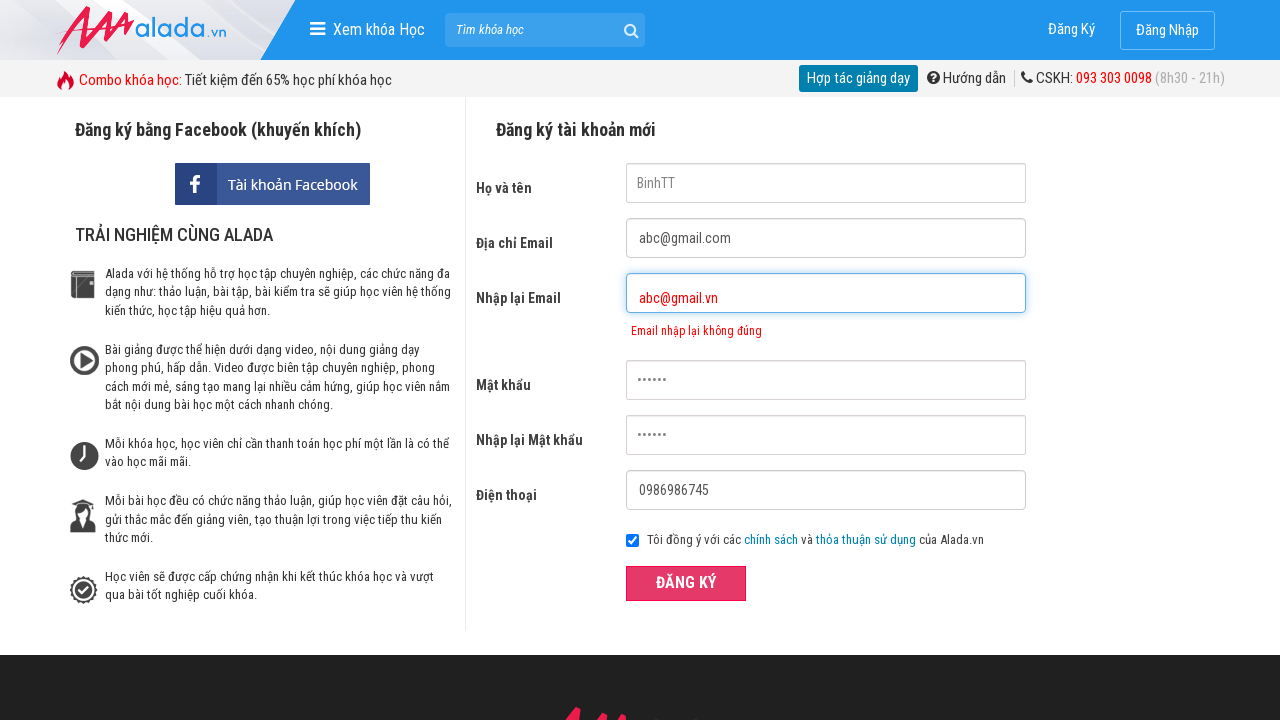